Tests frame switching functionality by navigating into an iframe and clicking a button inside it

Starting URL: https://www.leafground.com/frame.xhtml

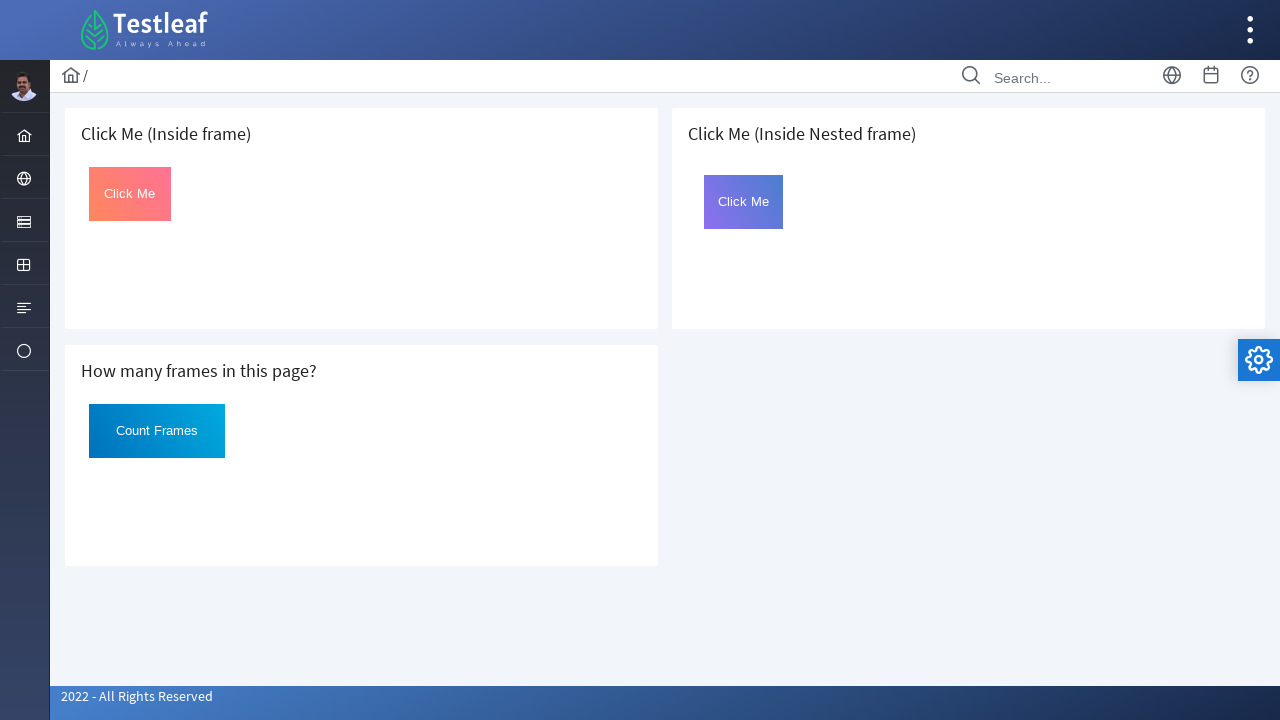

Waited for iframe with src='default.xhtml' to be available
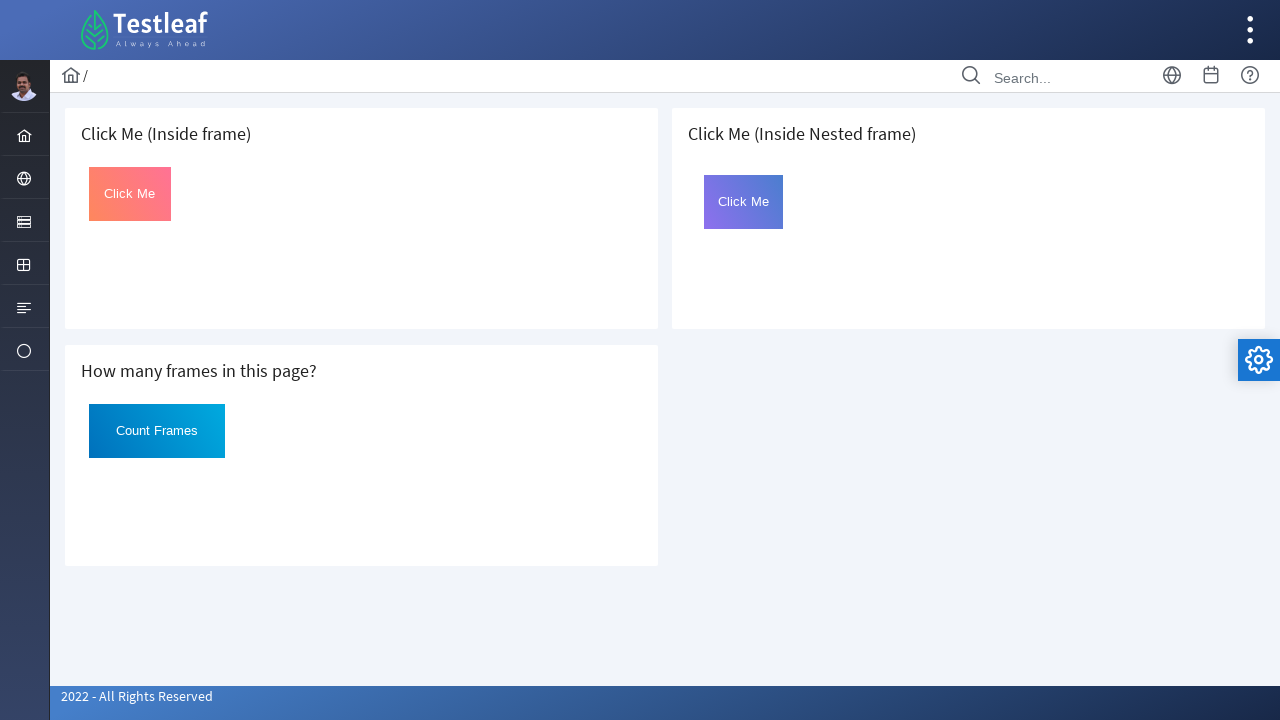

Located and switched to iframe with src='default.xhtml'
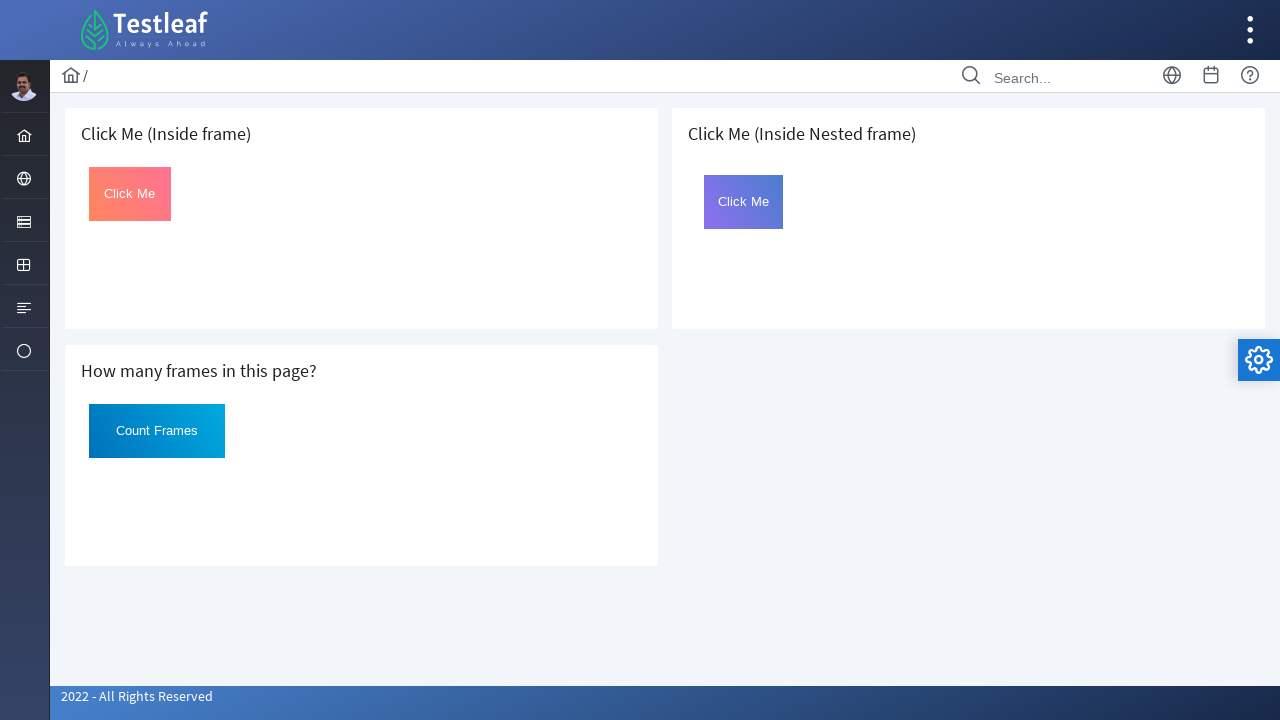

Clicked button with id='Click' inside the iframe at (130, 194) on iframe[src='default.xhtml'] >> internal:control=enter-frame >> button#Click
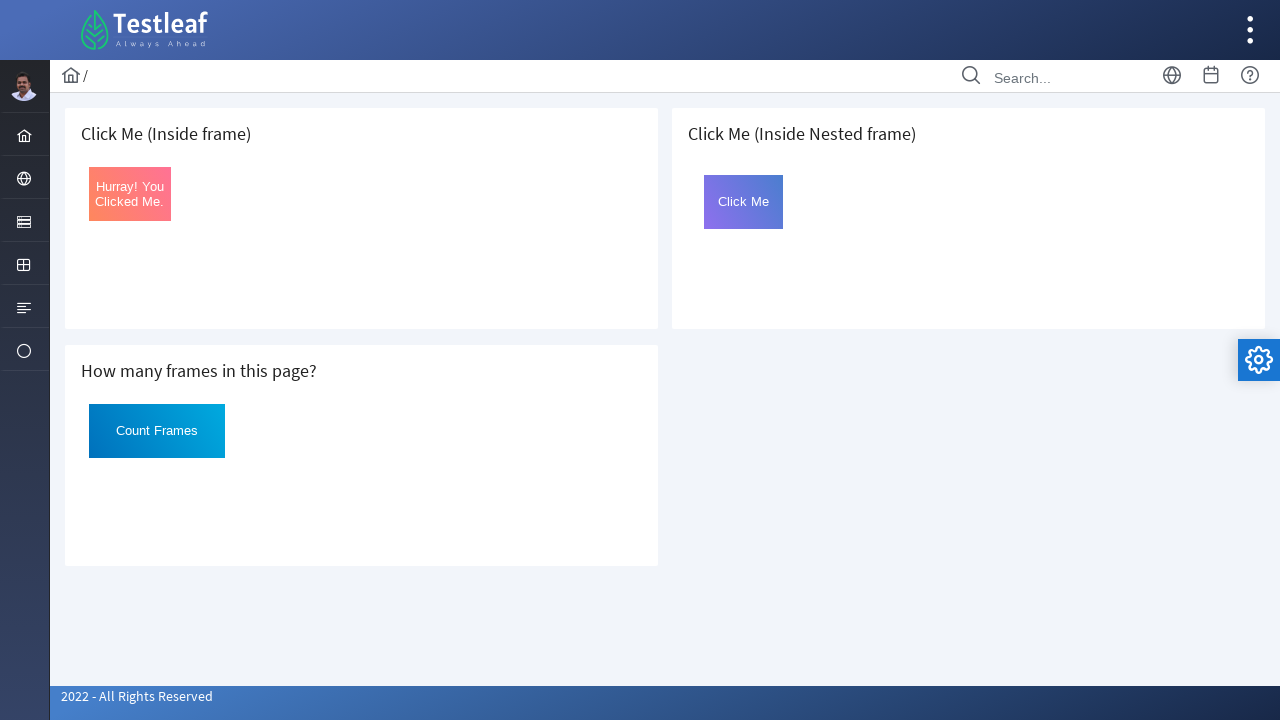

Waited 3 seconds to observe button click result
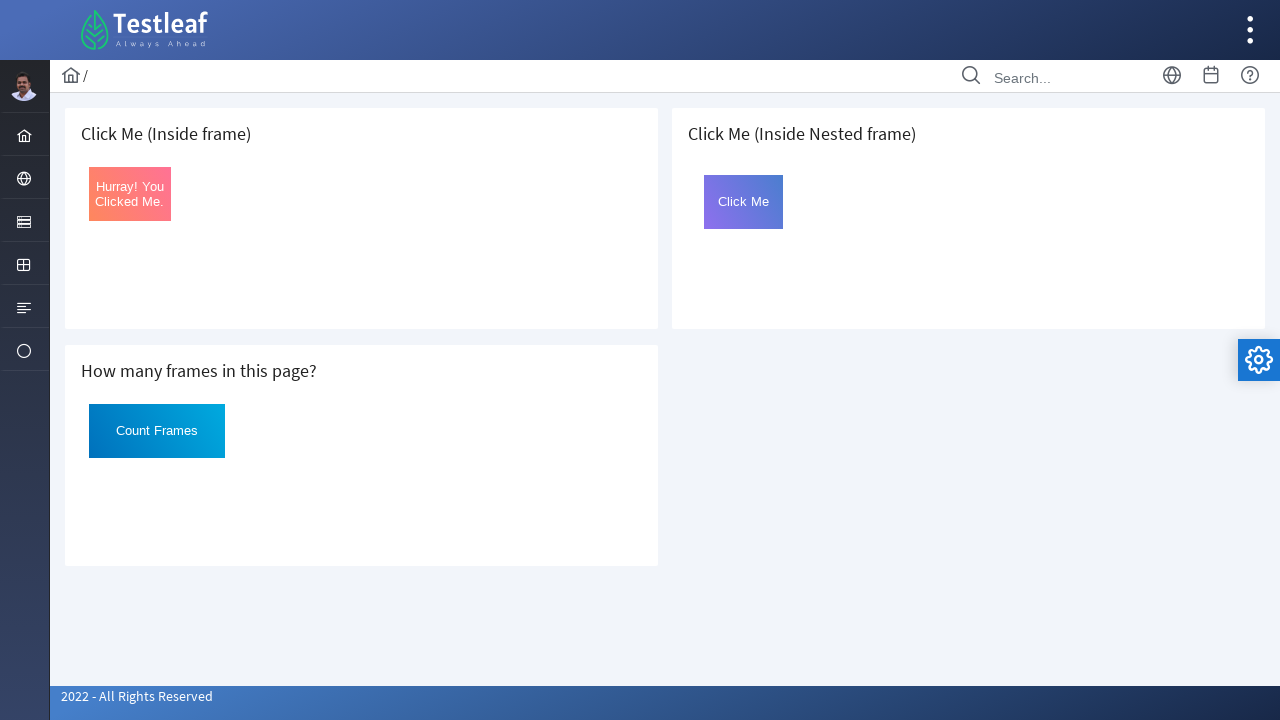

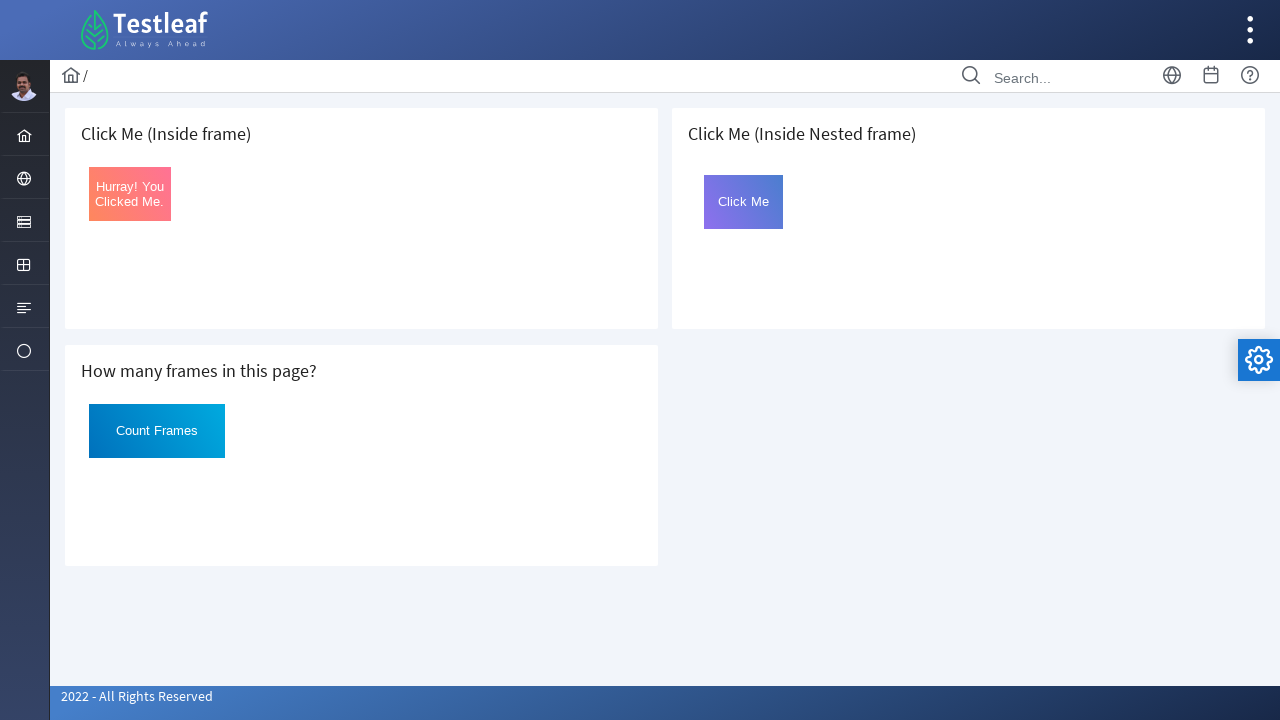